Tests clicking a button with dynamic class attributes, handling the resulting alert, and refreshing the page multiple times to verify consistent behavior

Starting URL: http://uitestingplayground.com/classattr

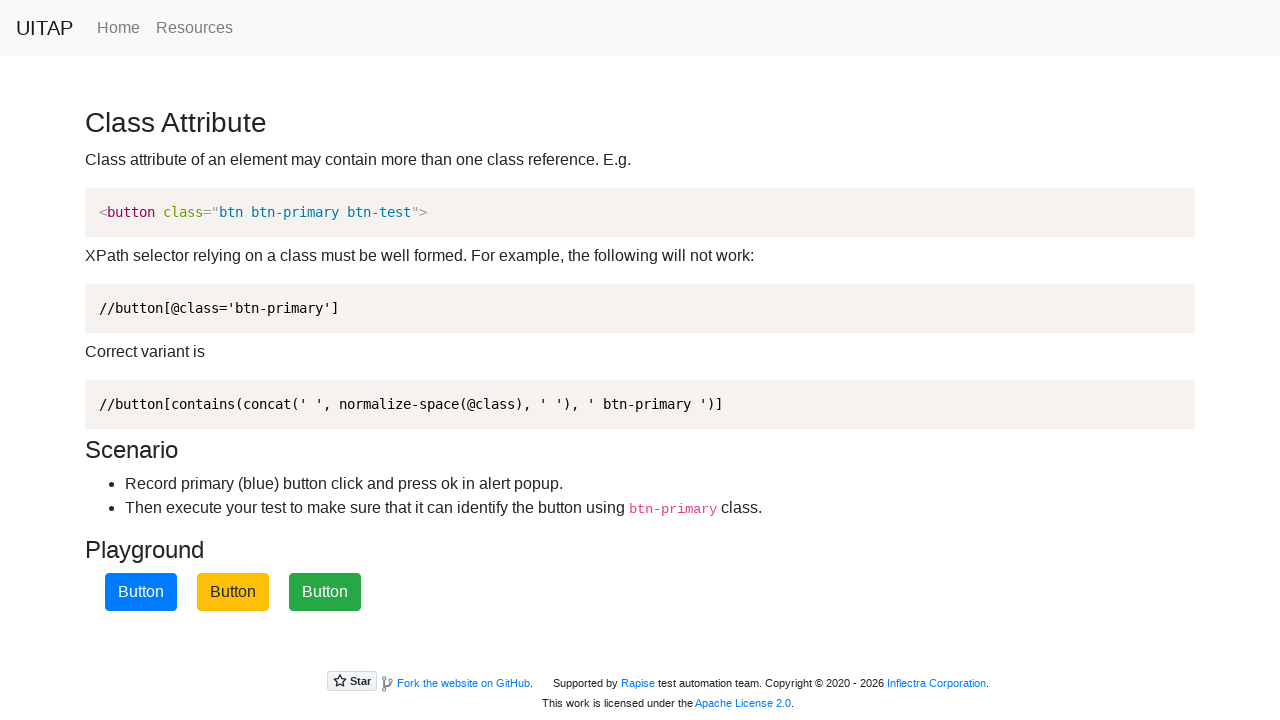

Navigated to classattr test page
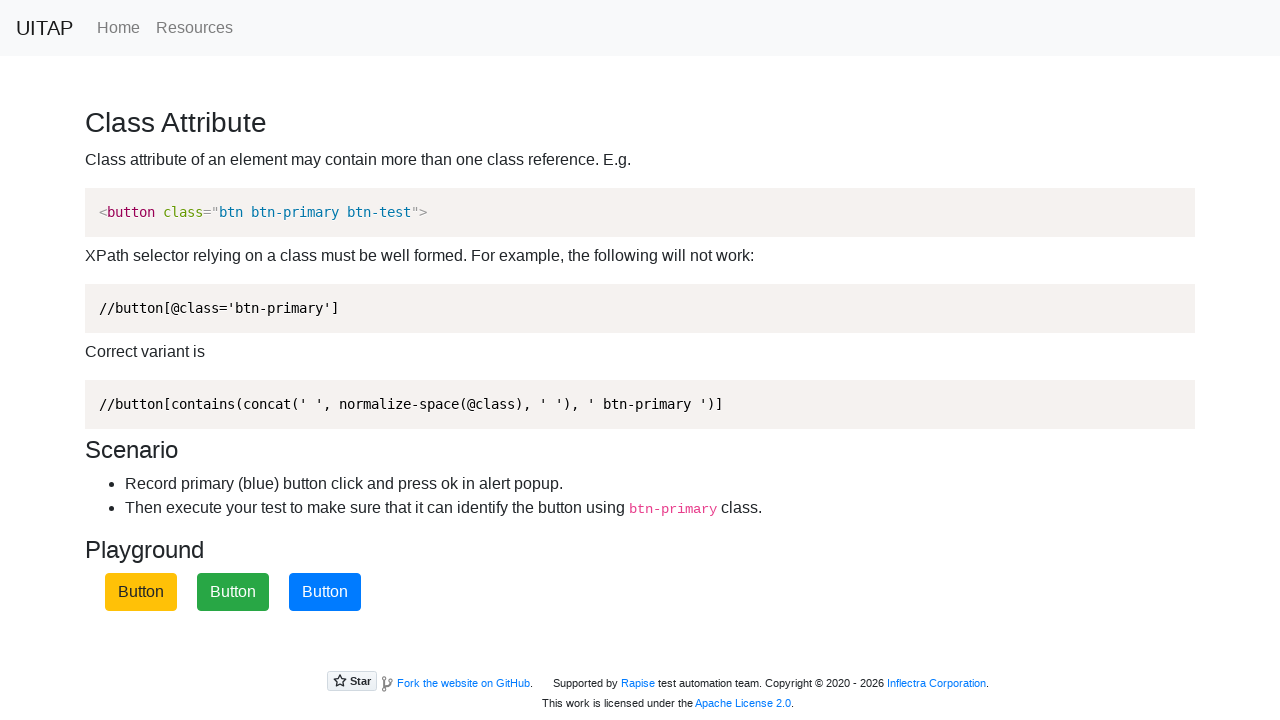

Clicked the primary button with dynamic class attributes at (325, 592) on button.btn-primary
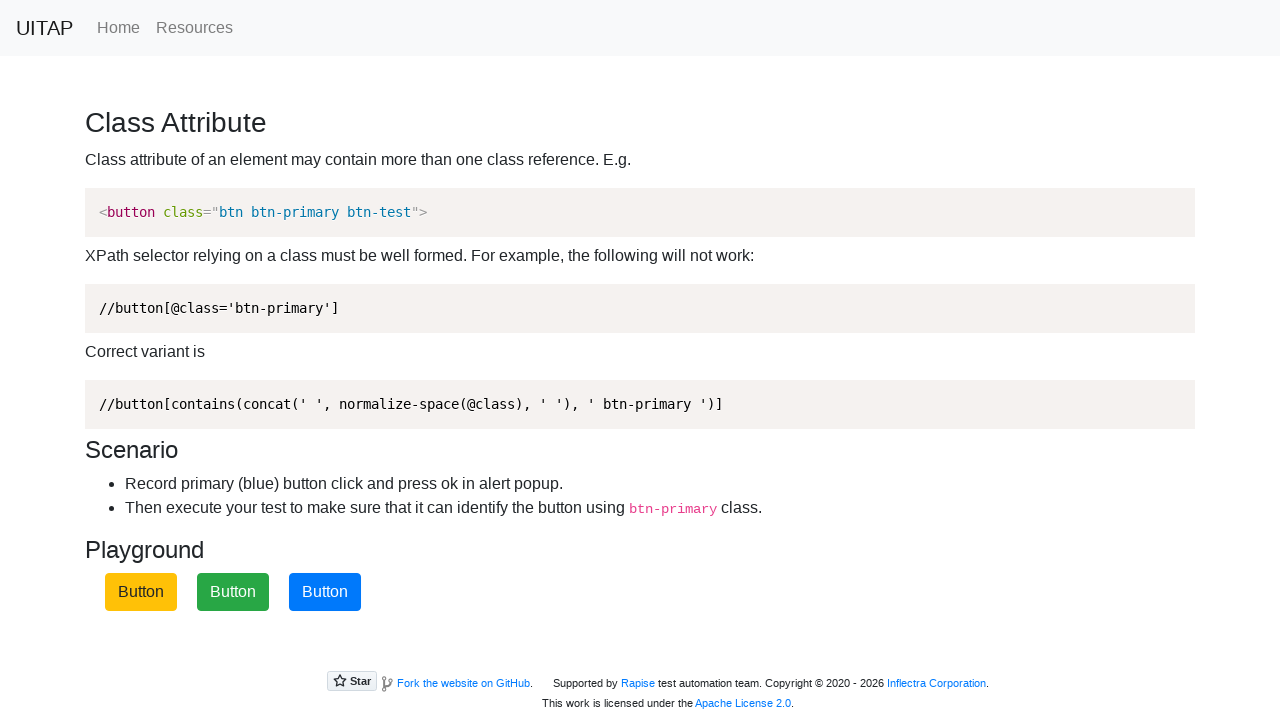

Set up alert dialog handler to accept alerts
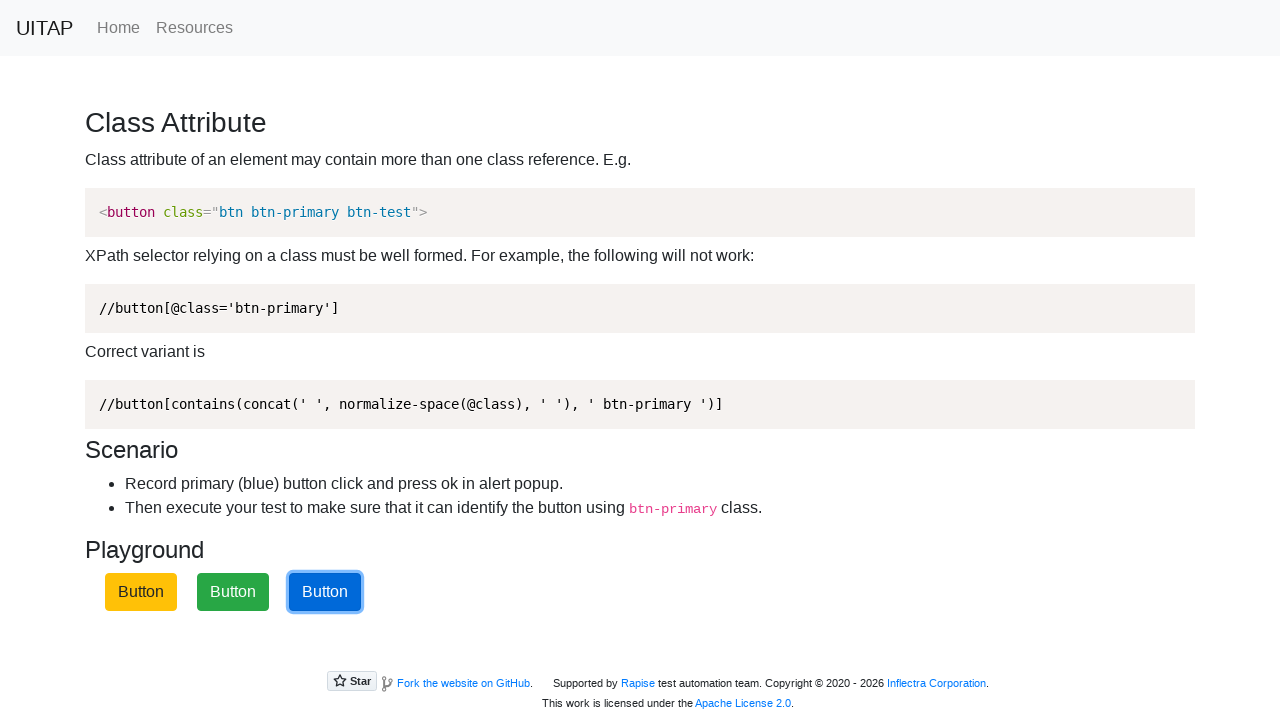

Refreshed the page
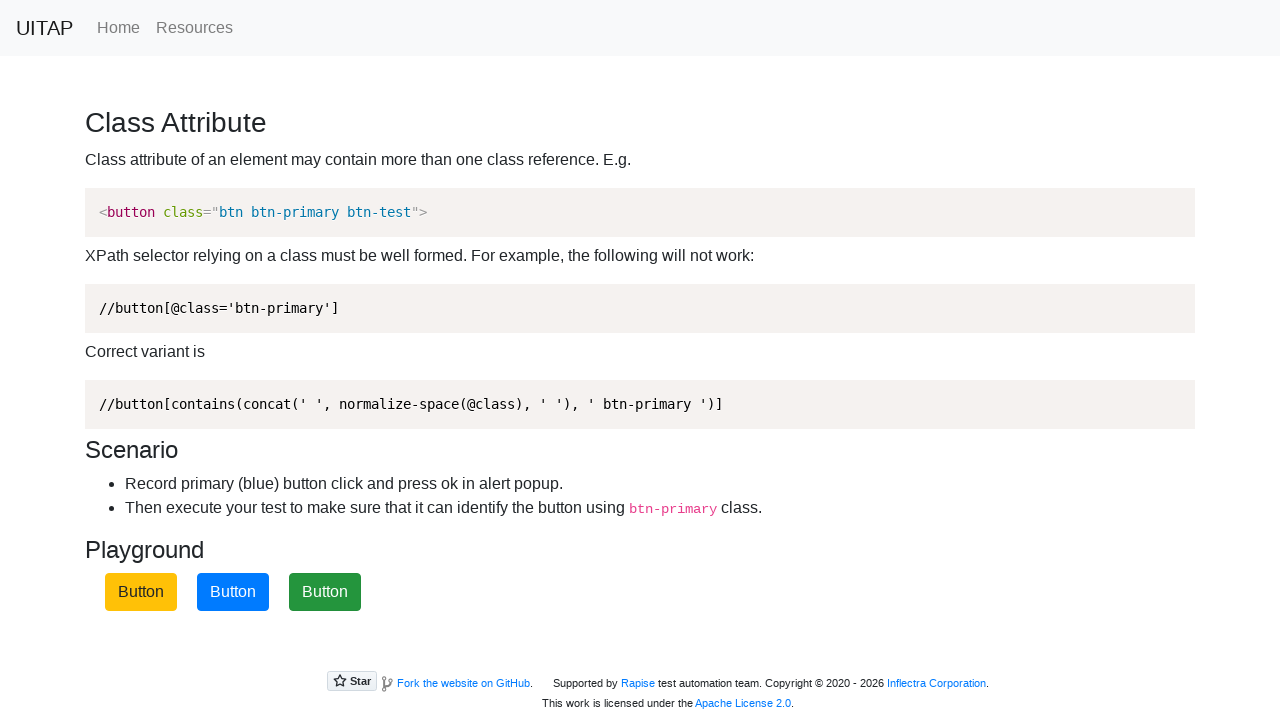

Waited for primary button to be available after page reload
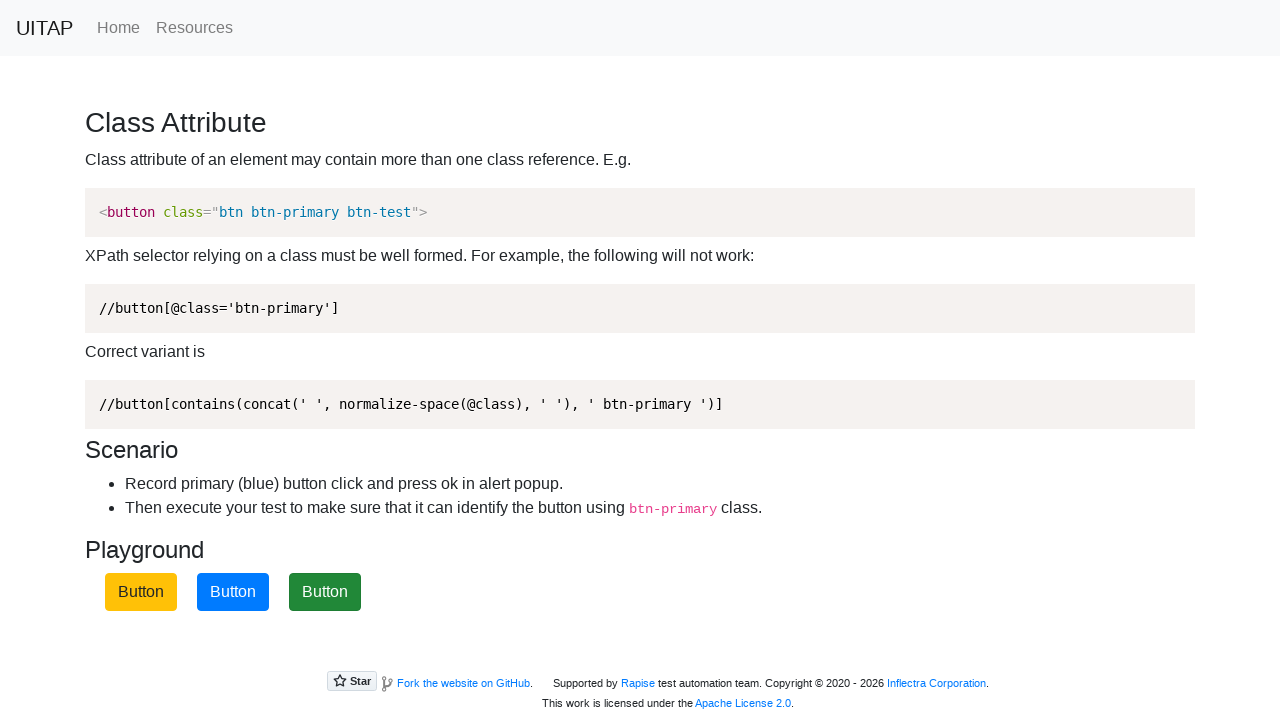

Clicked the primary button with dynamic class attributes at (233, 592) on button.btn-primary
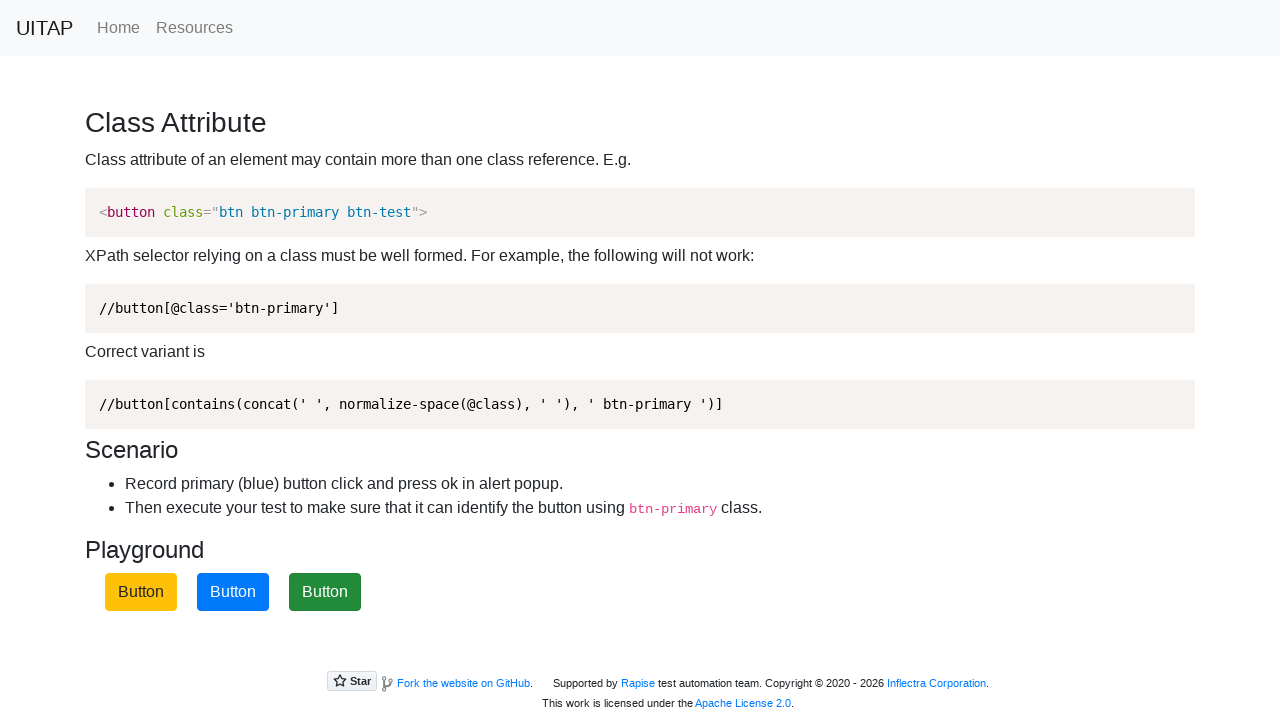

Set up alert dialog handler to accept alerts
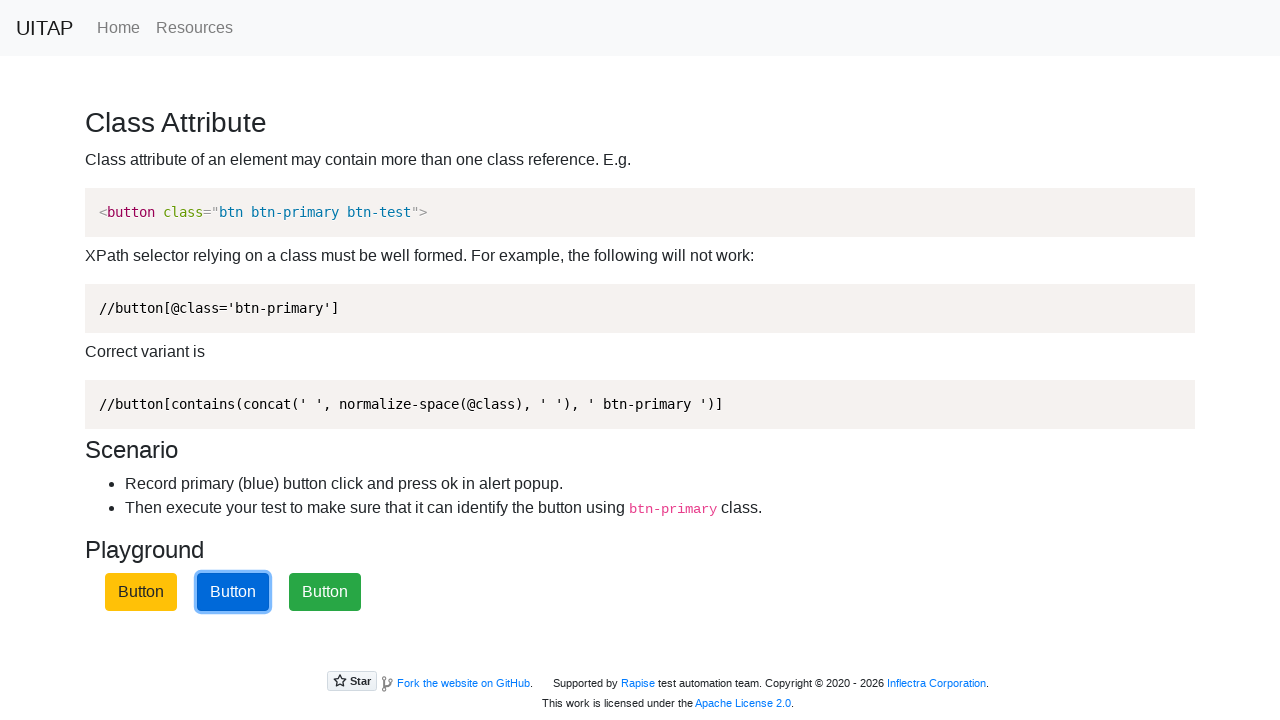

Refreshed the page
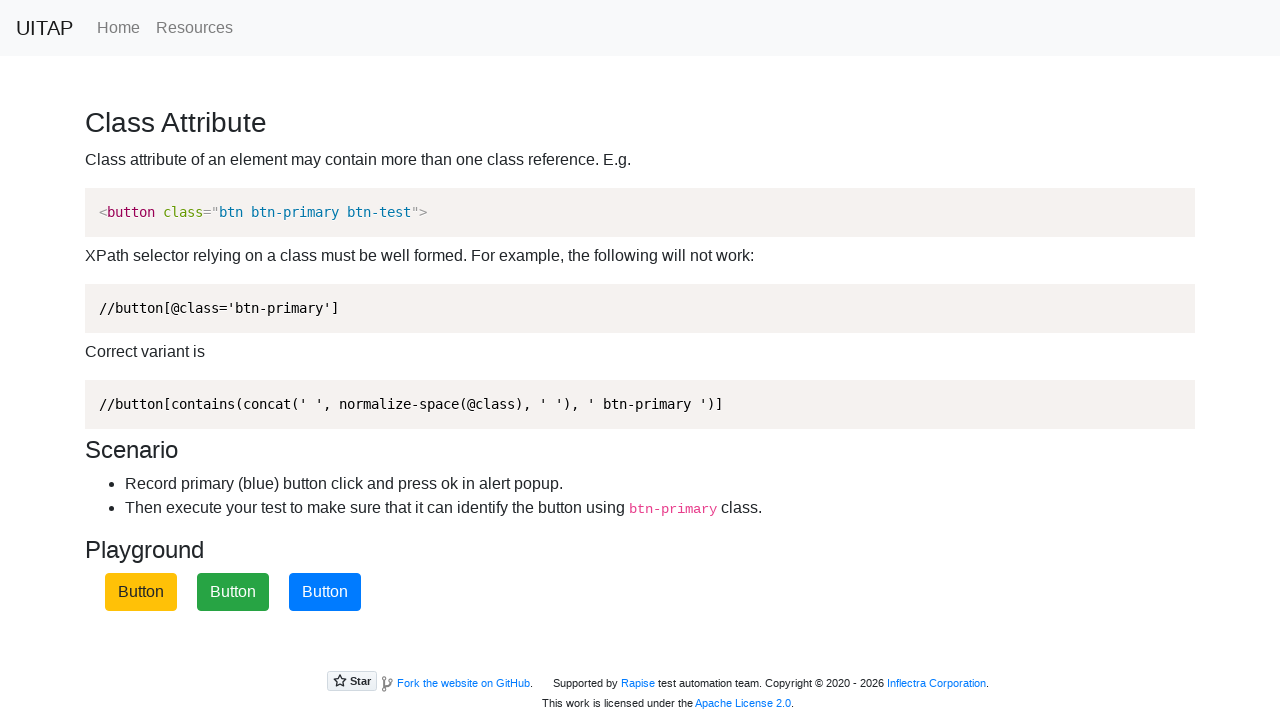

Waited for primary button to be available after page reload
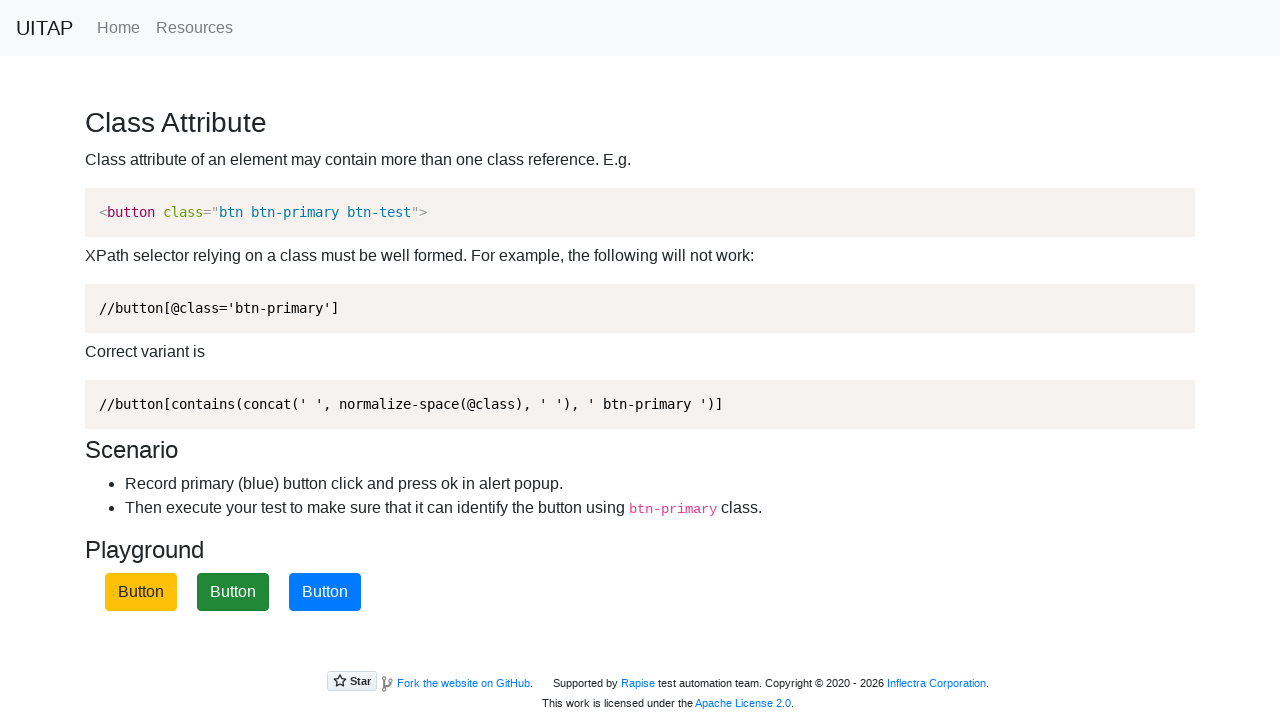

Clicked the primary button with dynamic class attributes at (325, 592) on button.btn-primary
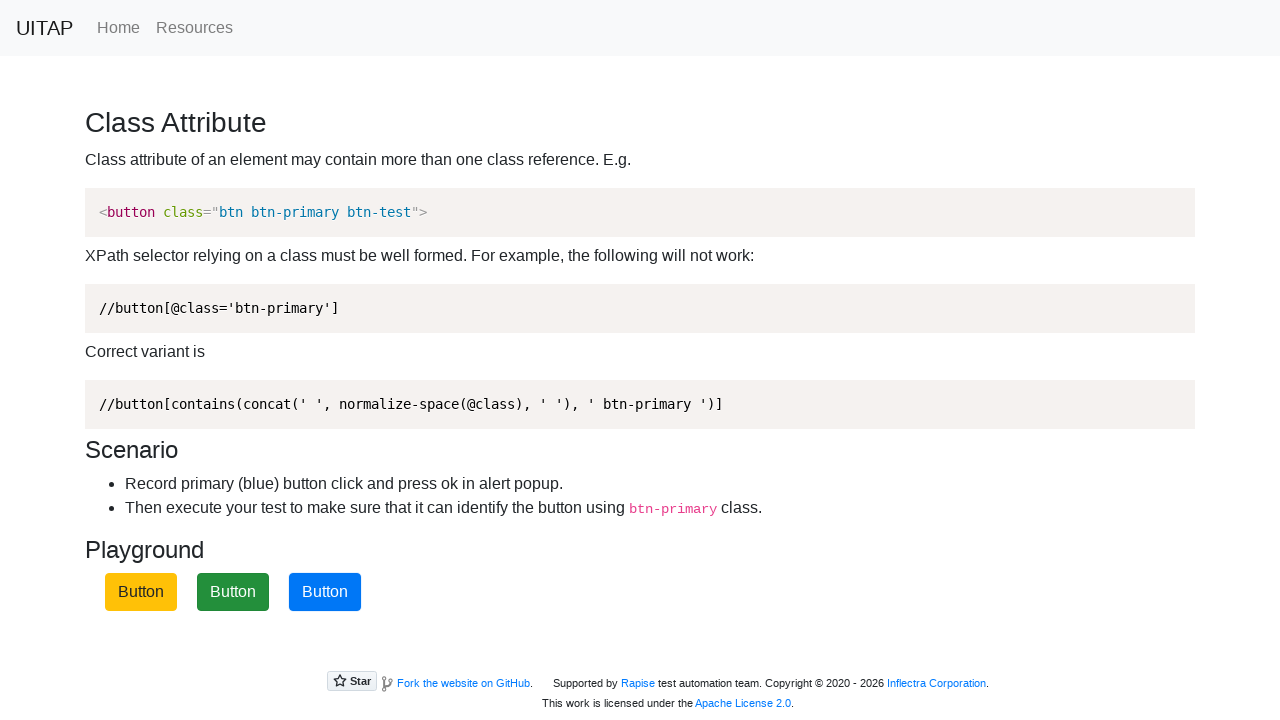

Set up alert dialog handler to accept alerts
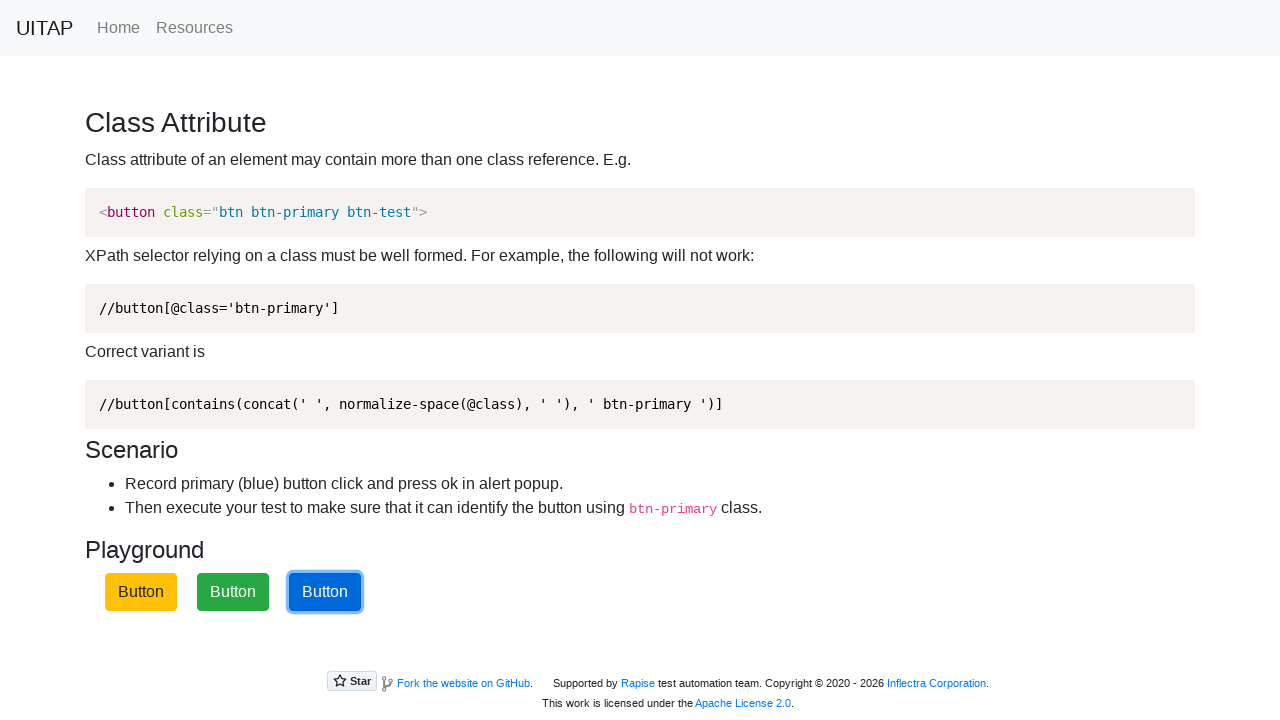

Refreshed the page
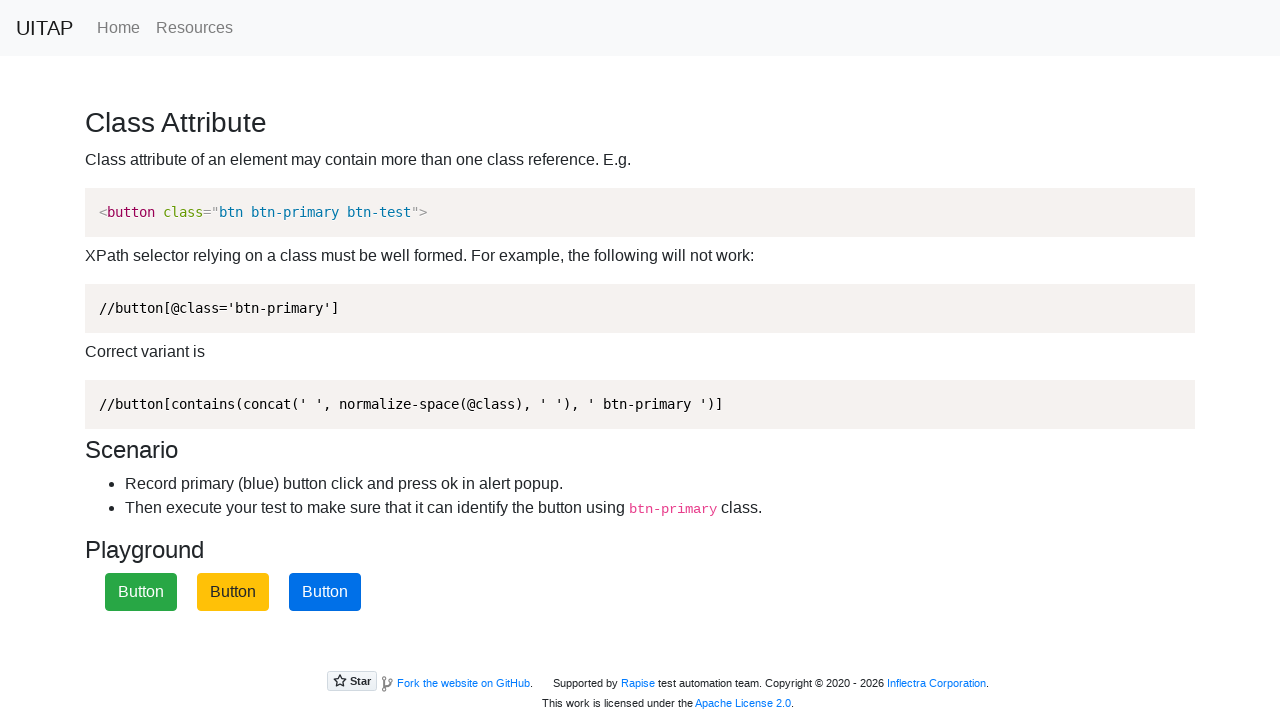

Waited for primary button to be available after page reload
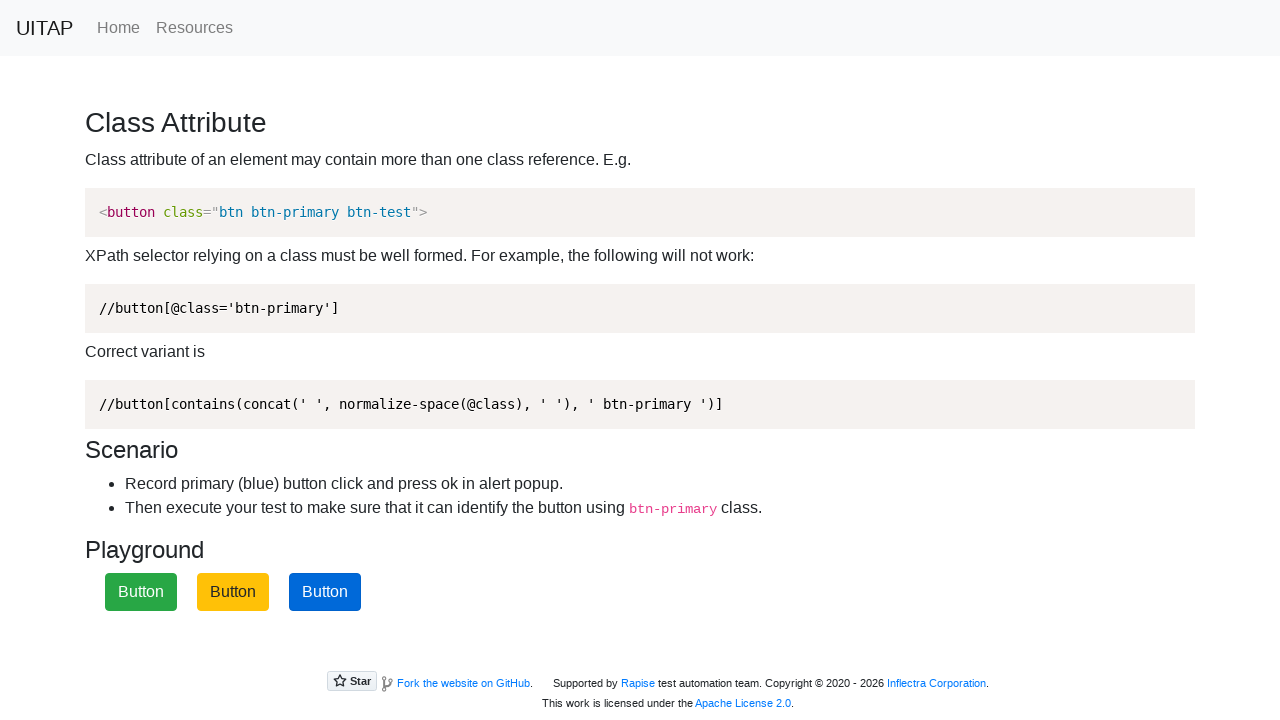

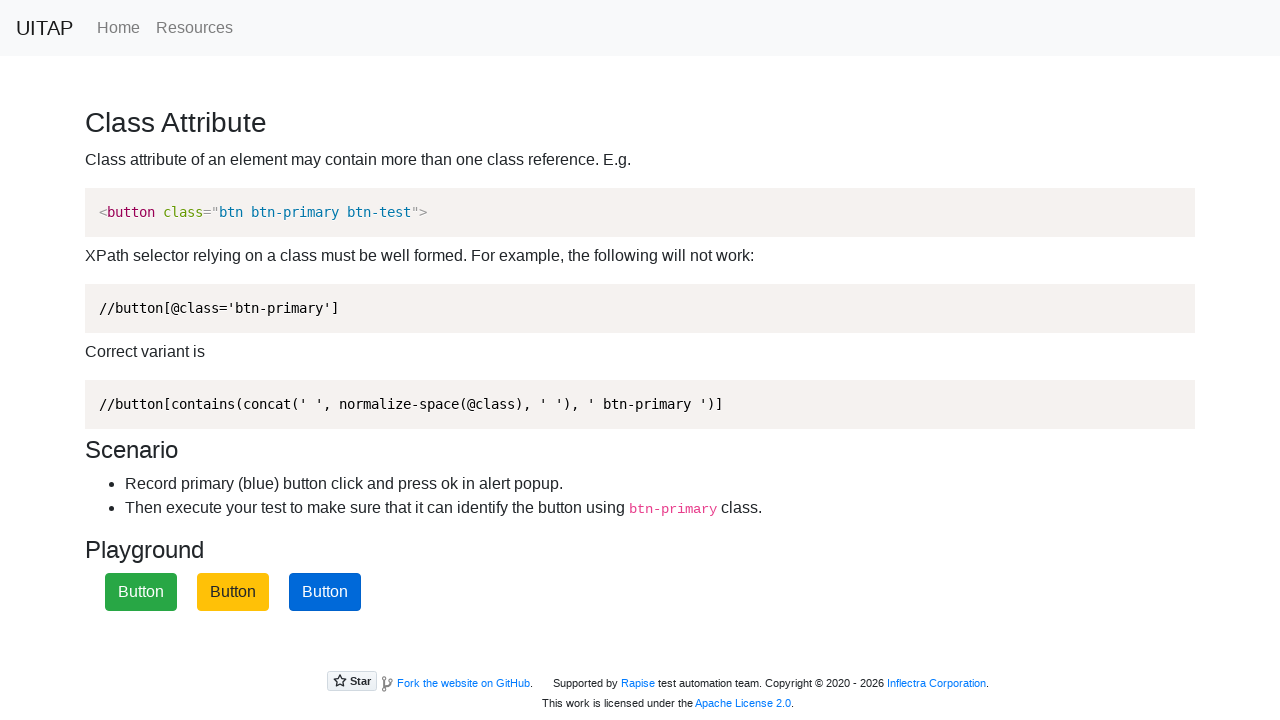